Navigates to a proxy listing website and clicks on the free proxy menu to view the free proxy list page, then verifies the proxy list table is displayed.

Starting URL: https://www.kuaidaili.com/

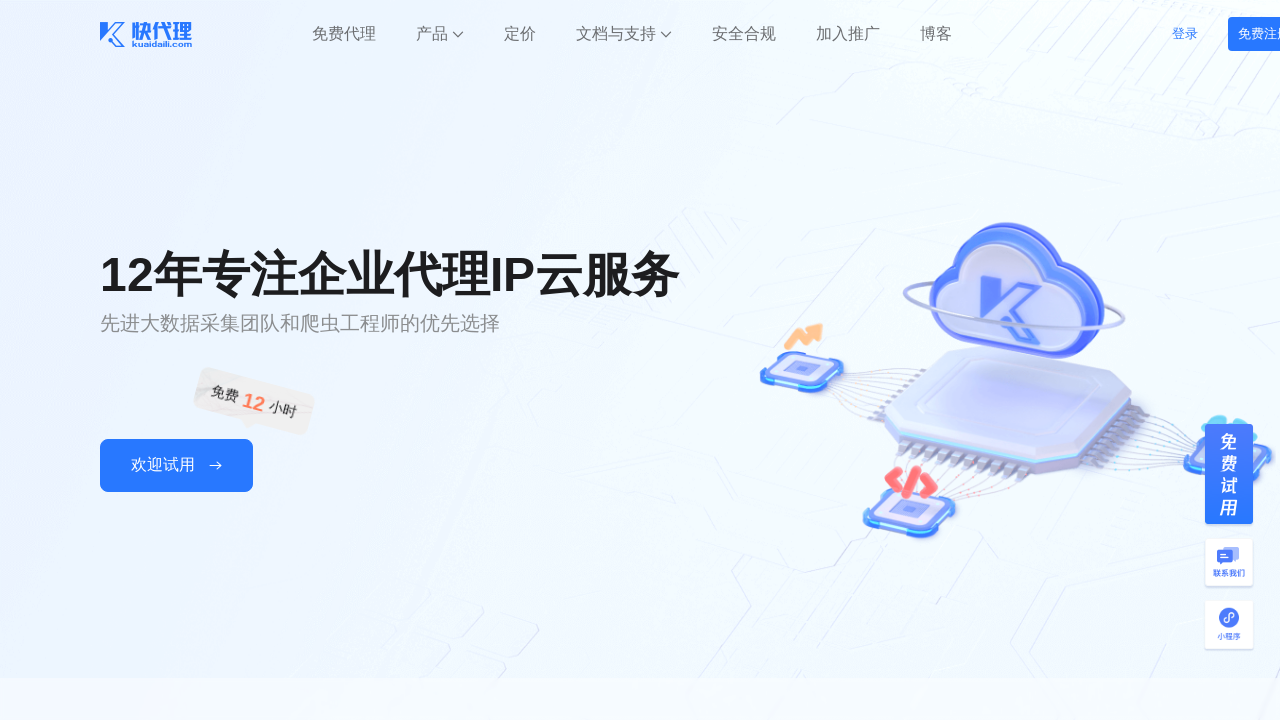

Clicked on the free proxy menu item at (344, 34) on #menu_free
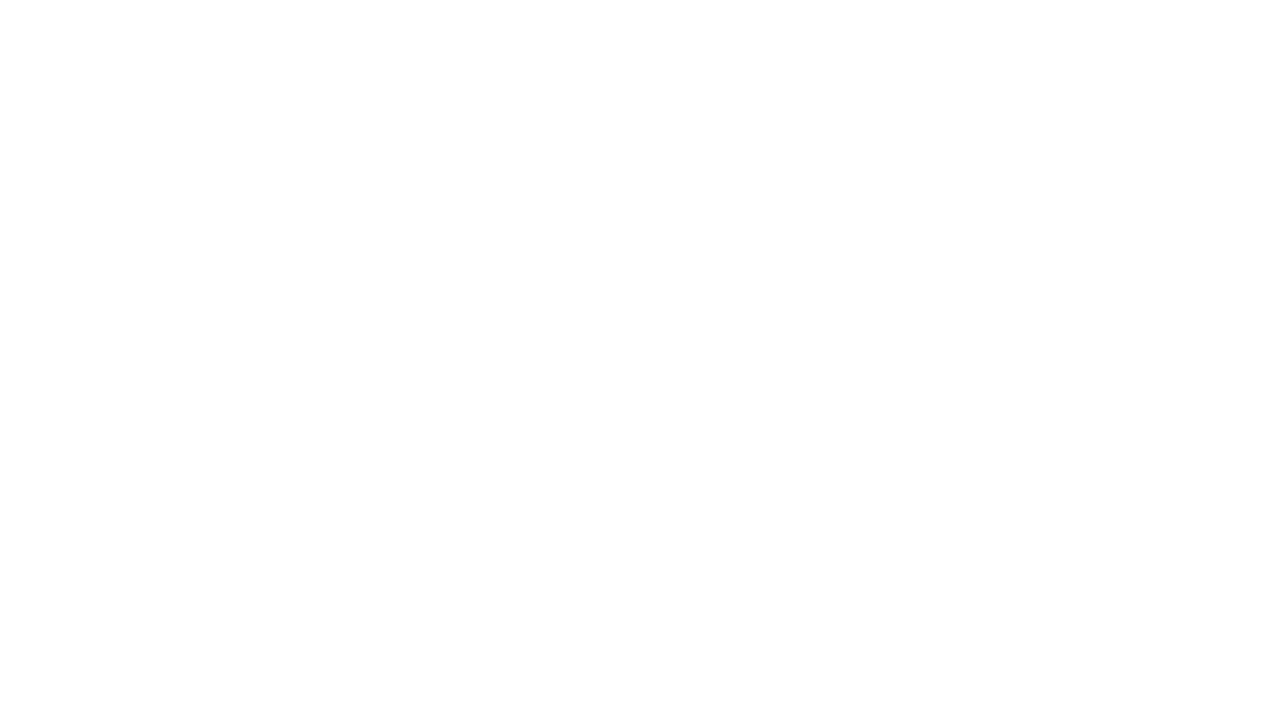

Proxy list table loaded successfully
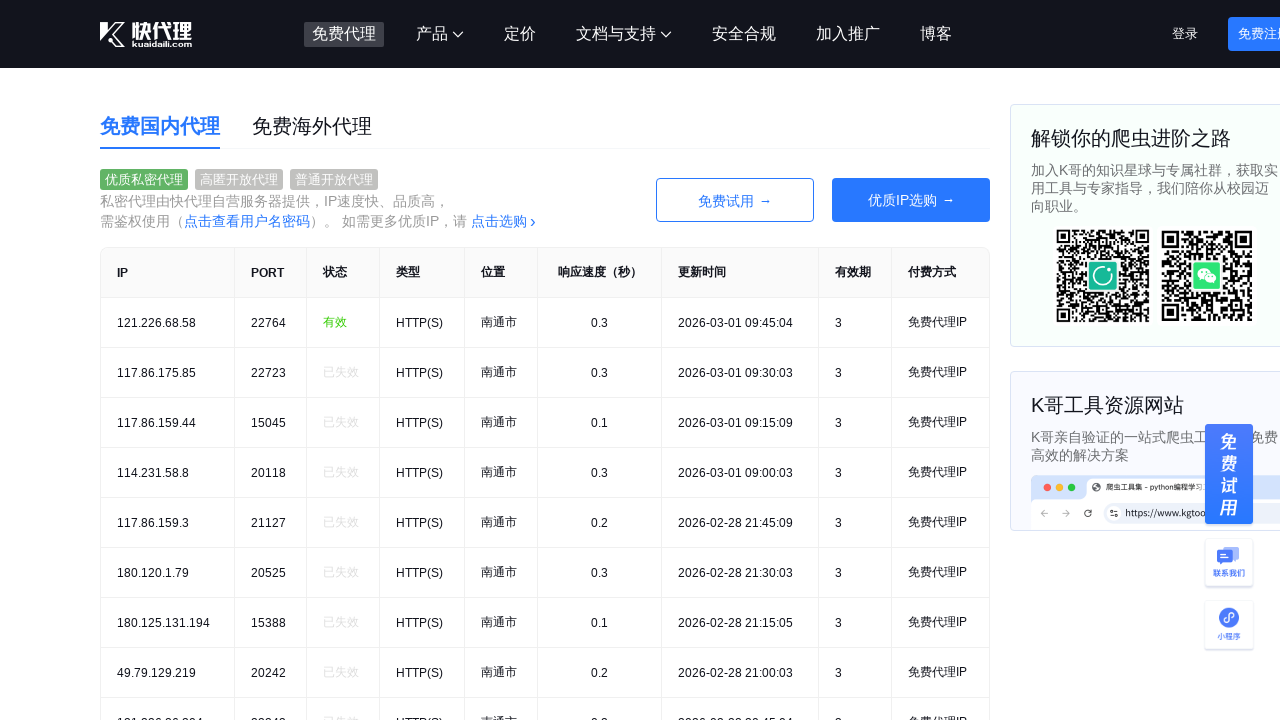

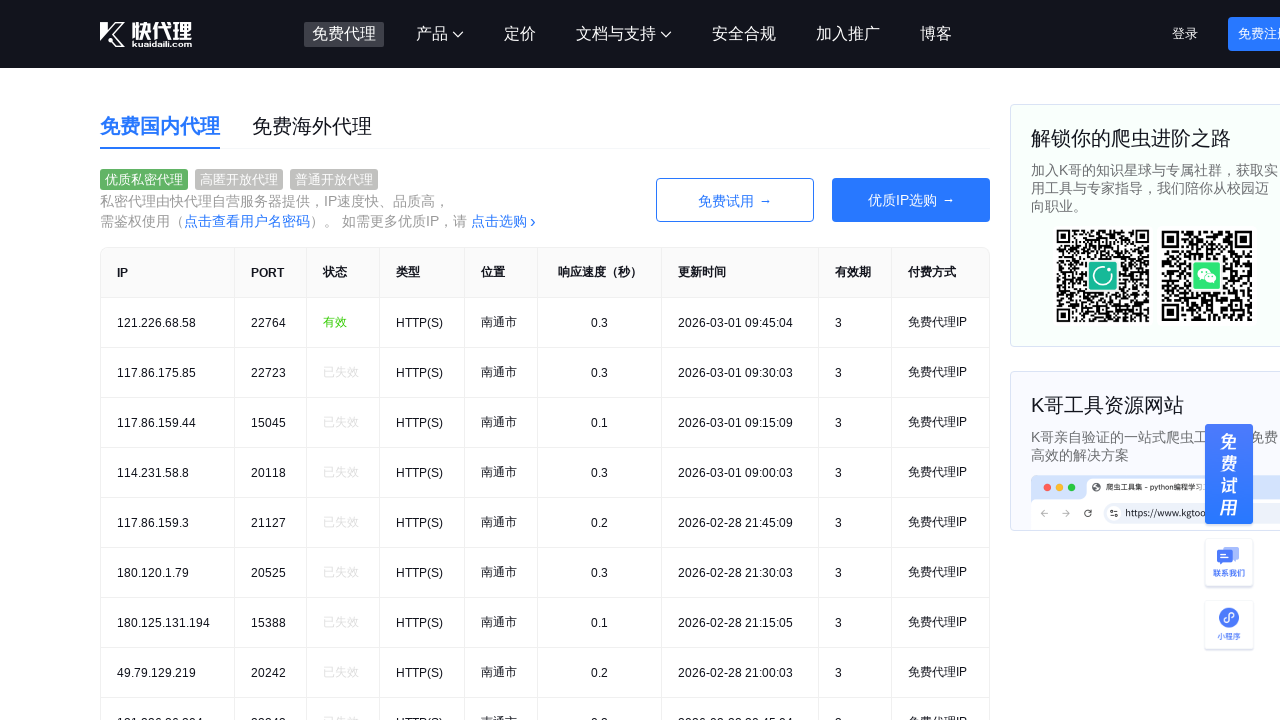